Tests handling of a simple JavaScript alert by clicking the button to trigger it and accepting the alert

Starting URL: https://the-internet.herokuapp.com/javascript_alerts

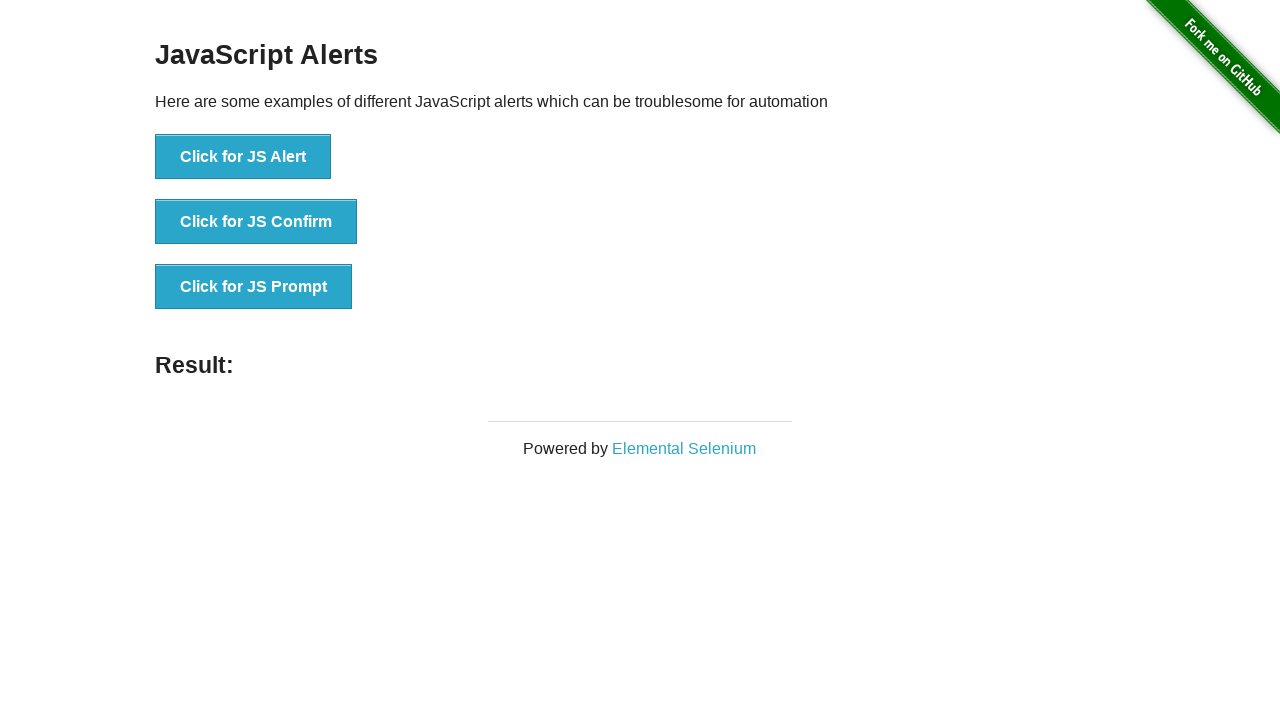

Clicked button to trigger JavaScript alert at (243, 157) on xpath=//button[text()='Click for JS Alert']
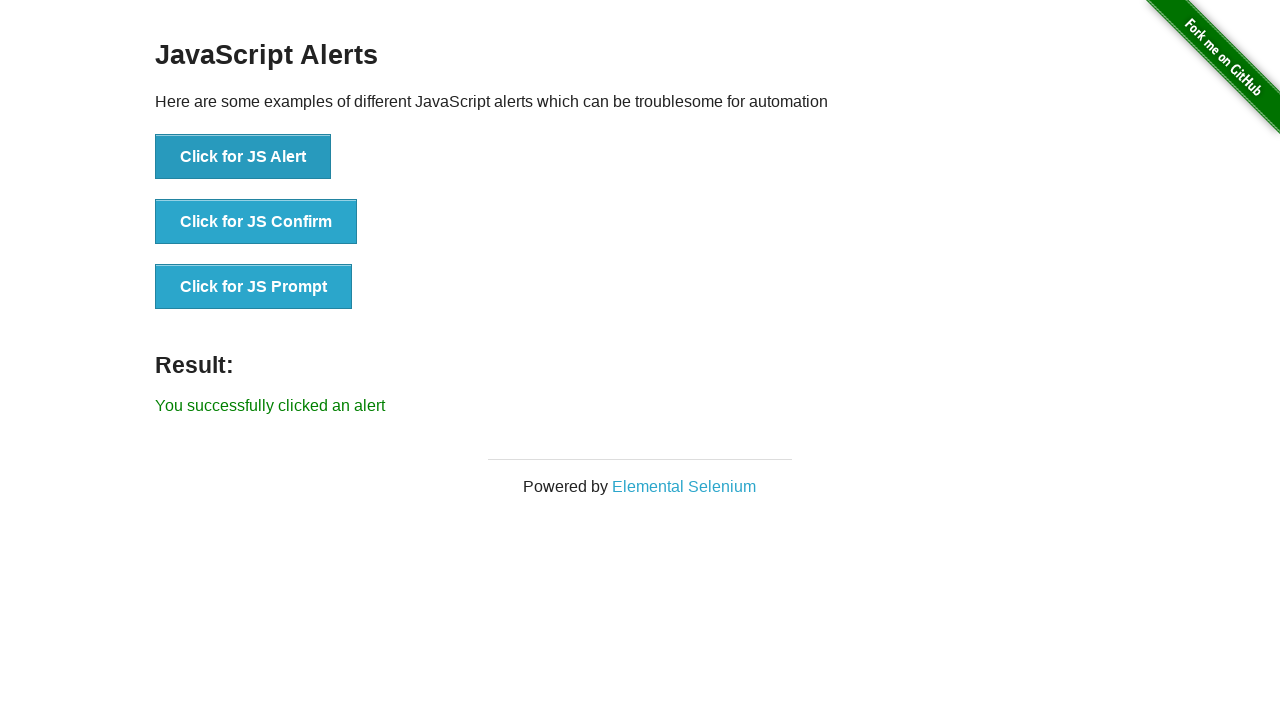

Set up dialog handler to accept alerts
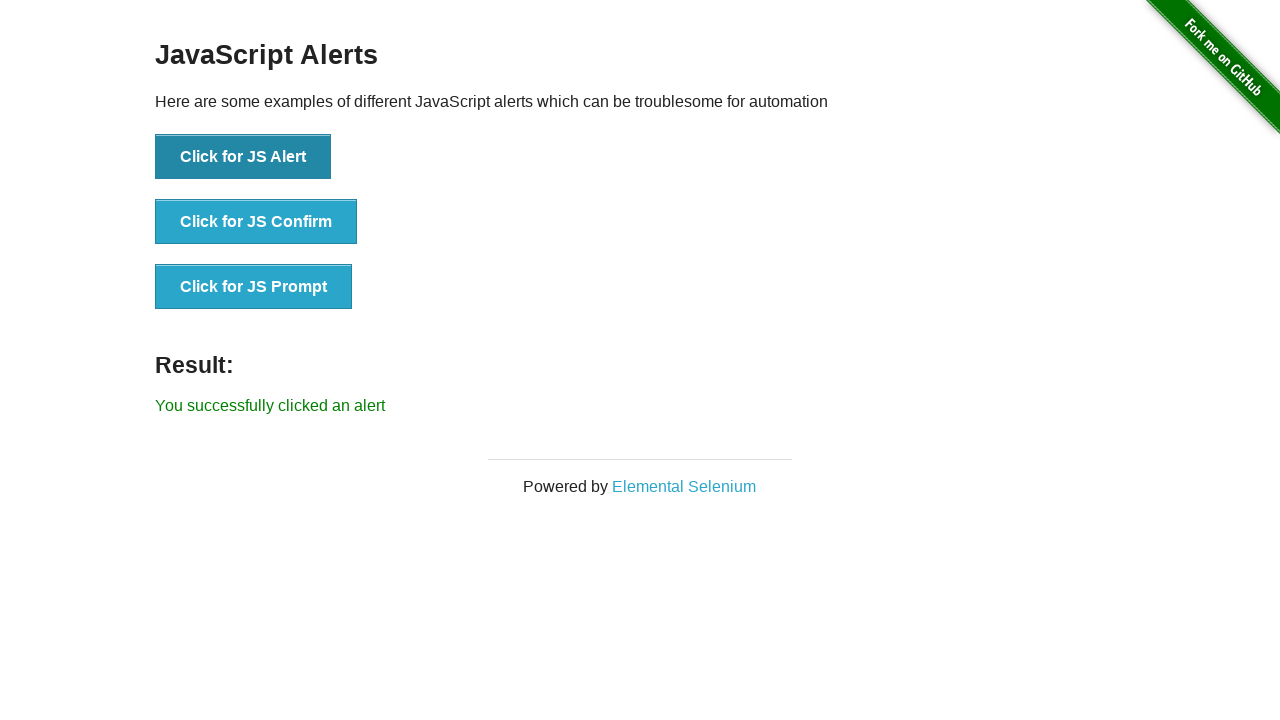

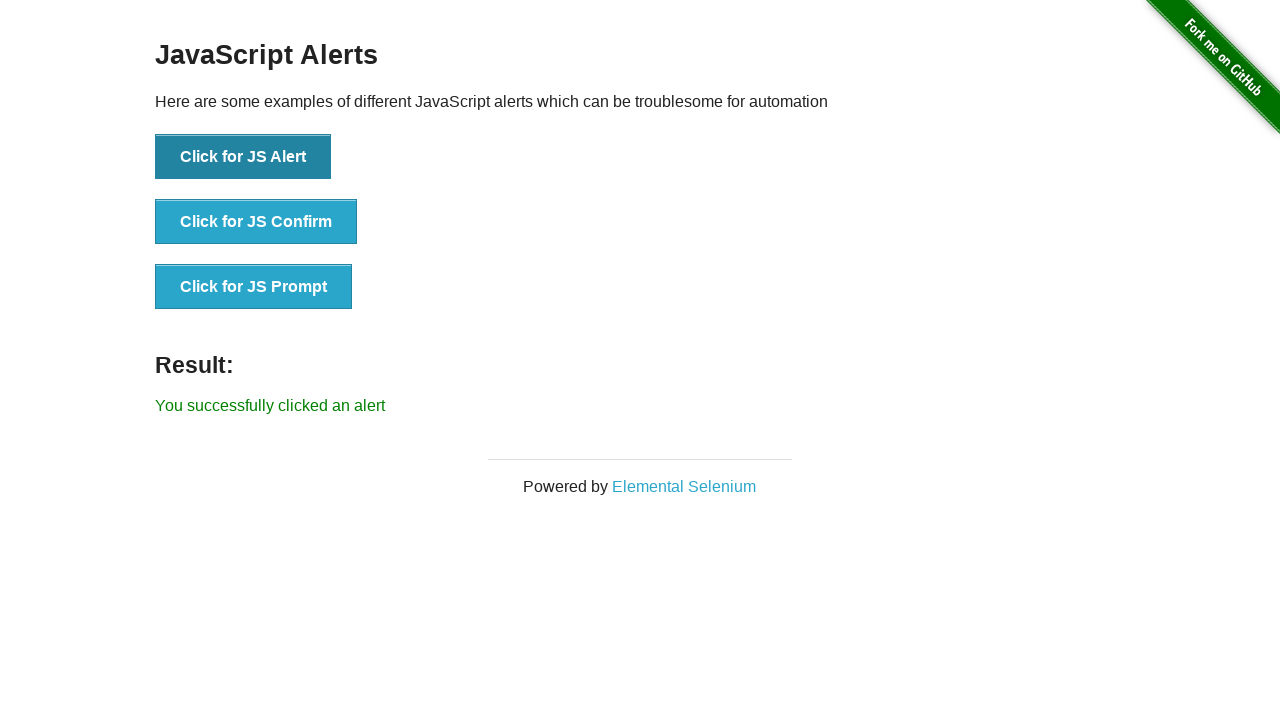